Tests form functionality by navigating to Form Layouts page, checking a checkbox, filling a recipients text field, and clicking the Send button.

Starting URL: https://playground.bondaracademy.com/

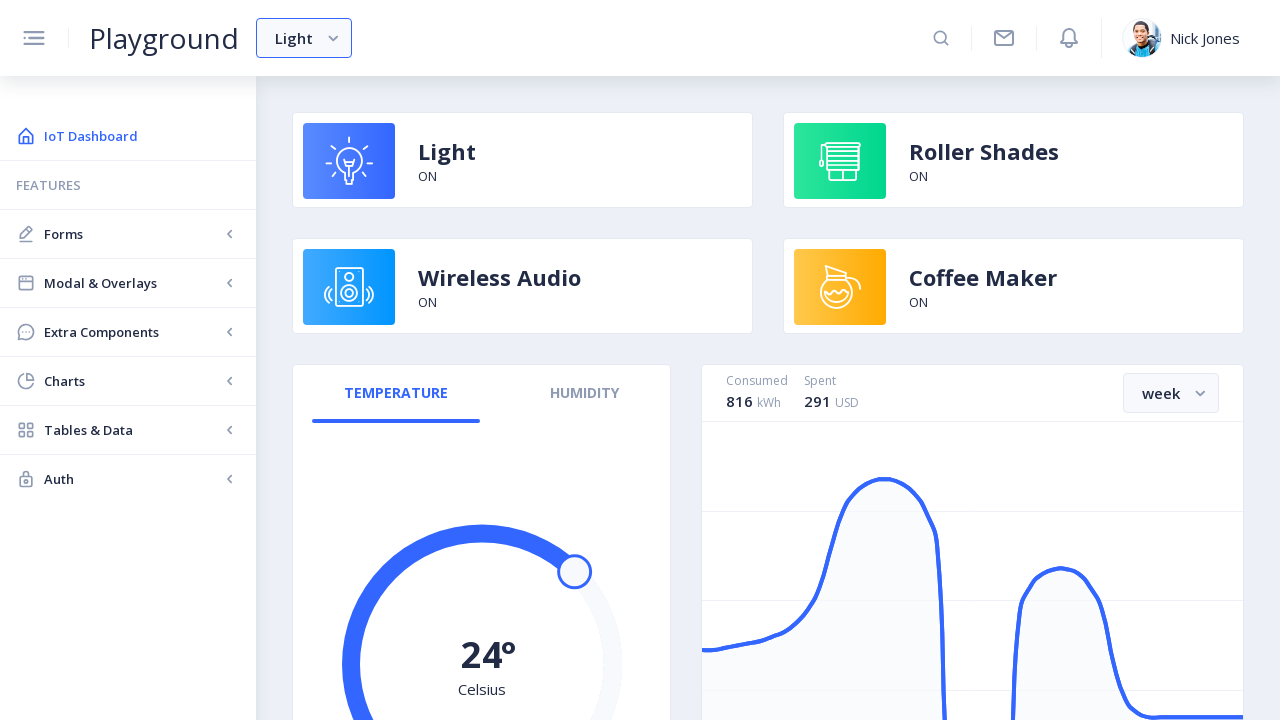

Clicked Forms link to navigate to Forms section at (128, 234) on internal:role=link[name="Forms"i]
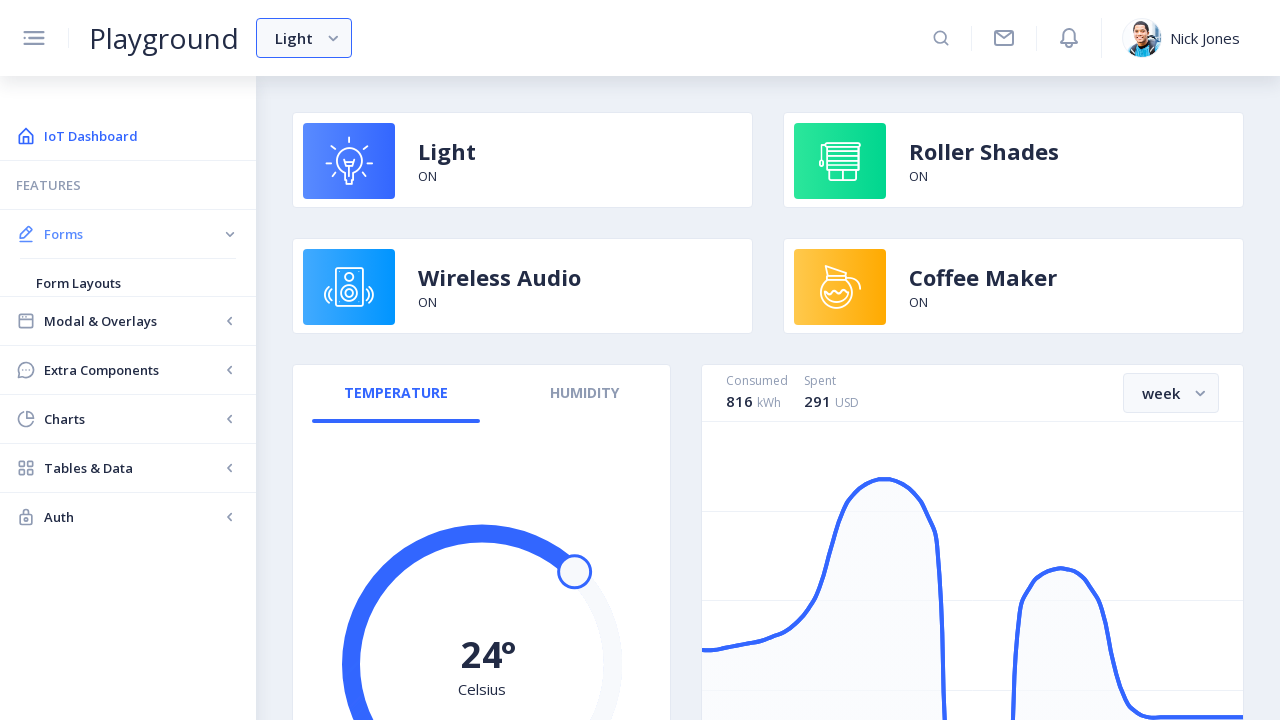

Clicked Form Layouts link to navigate to Form Layouts page at (128, 283) on internal:role=link[name="Form Layouts"i]
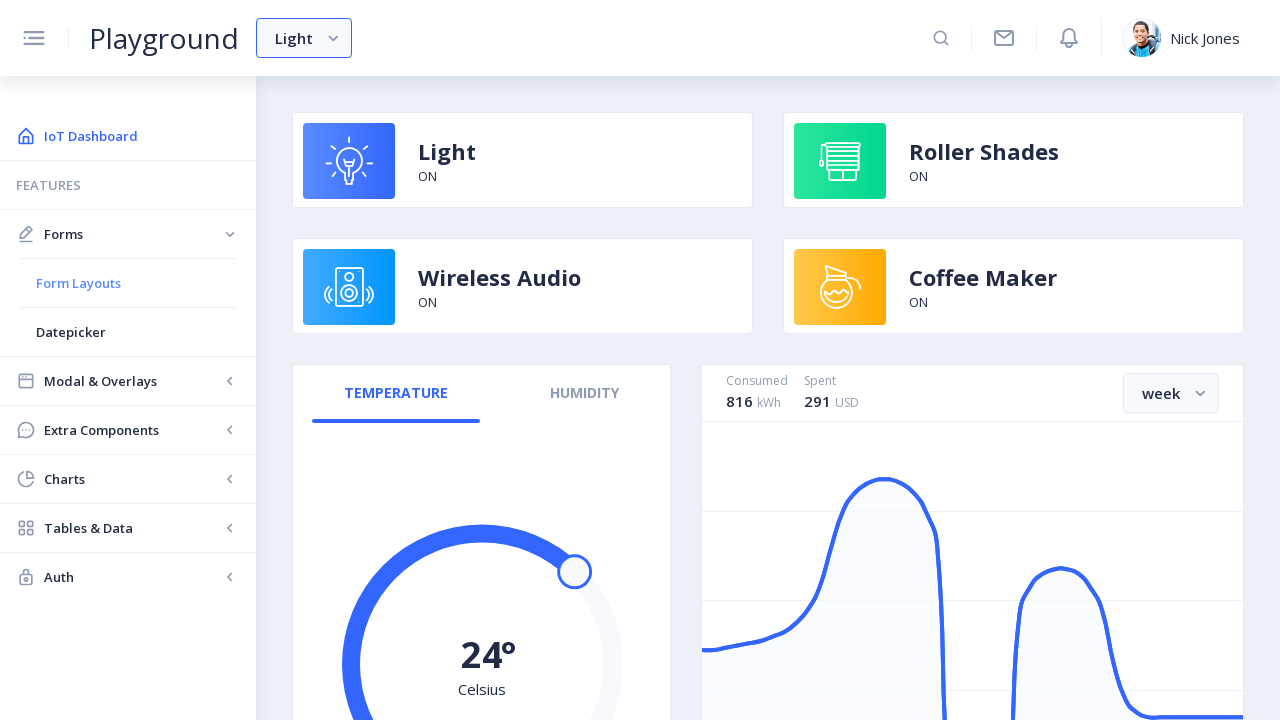

Checked the 'Check me out' checkbox at (808, 535) on internal:role=checkbox[name="Check me out"i]
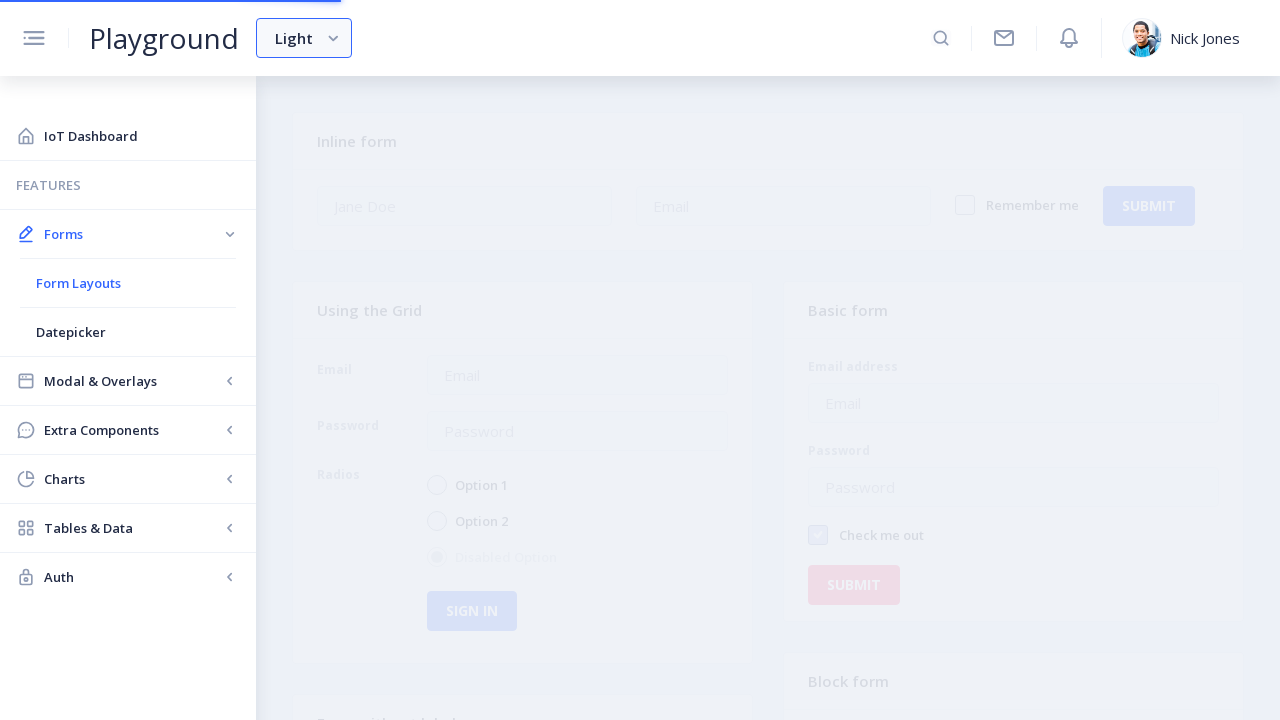

Filled Recipients textbox with 'K9' on internal:role=textbox[name="Recipients"i]
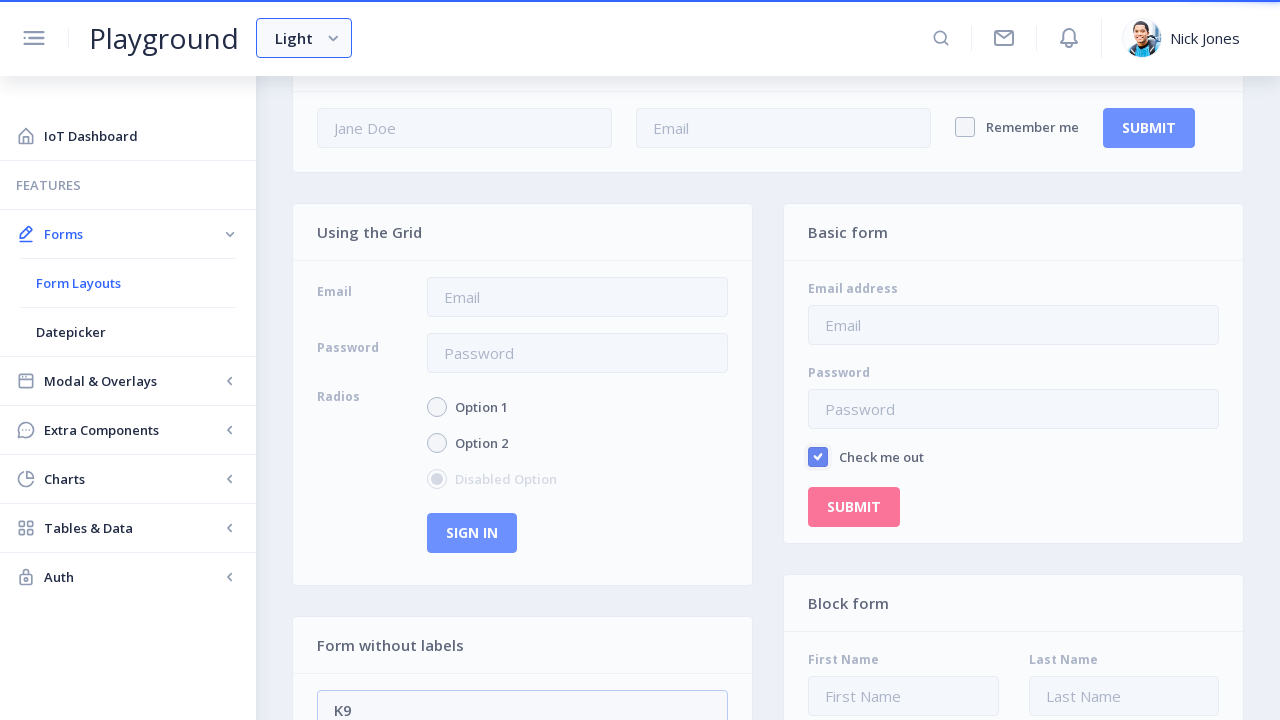

Clicked Send button to submit the form at (354, 360) on internal:role=button[name="Send"i]
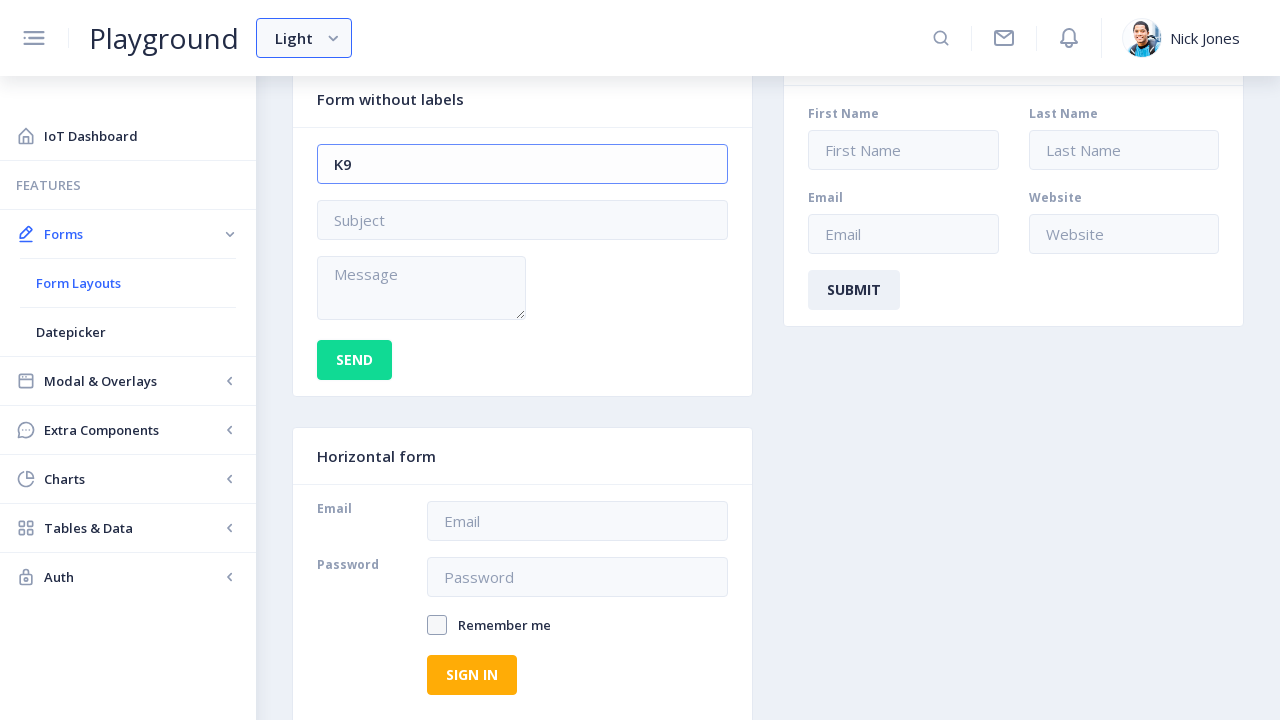

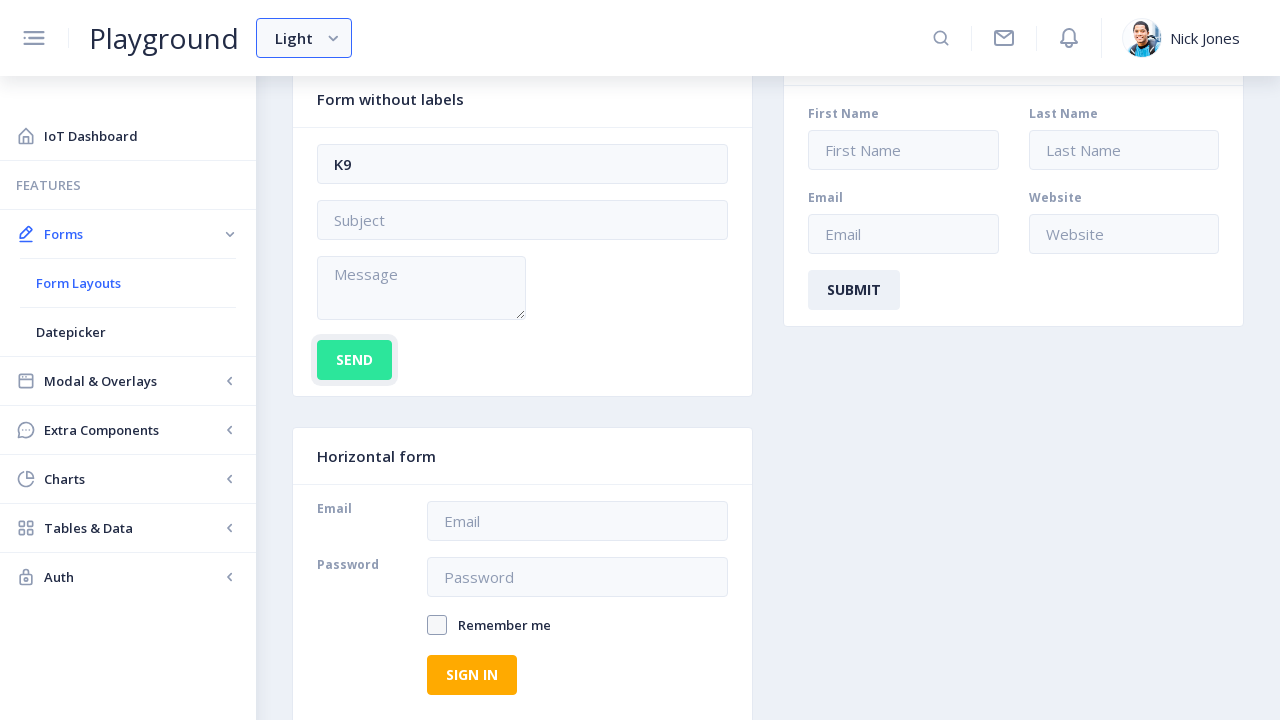